Tests navigation using role-based locator to click on the A/B Testing link and verifies the URL changes correctly

Starting URL: https://the-internet.herokuapp.com/

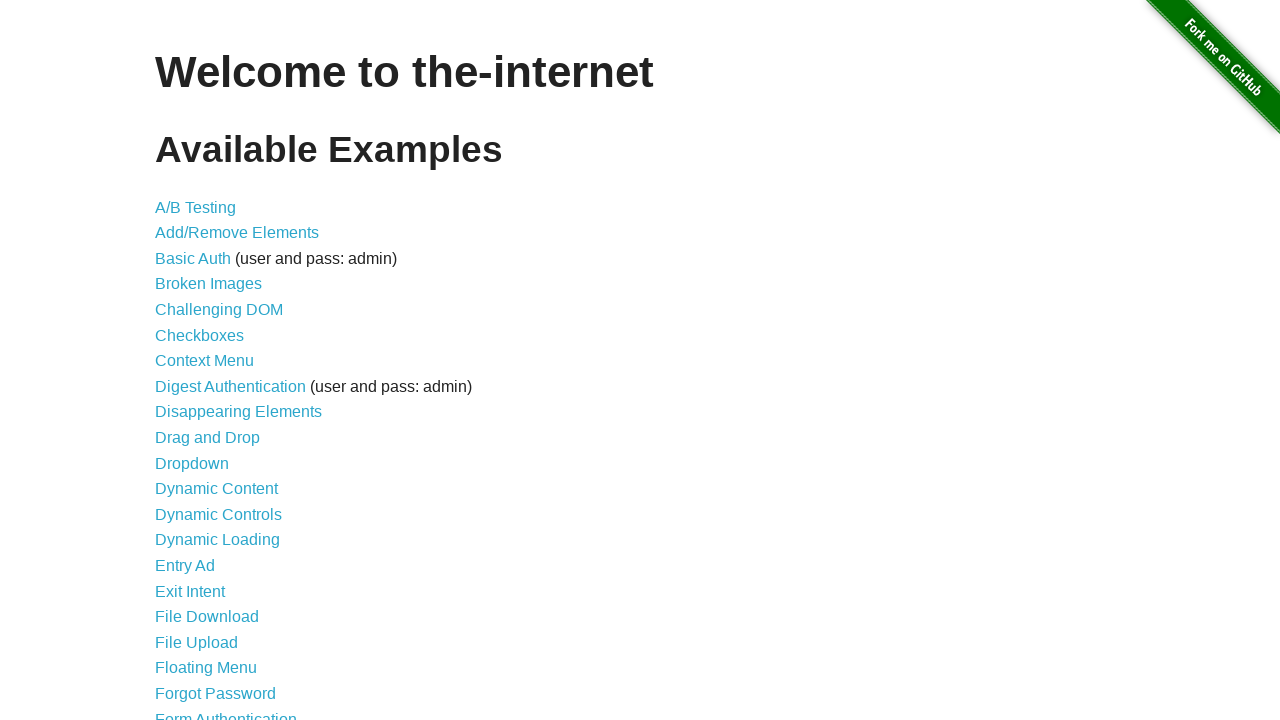

Clicked A/B Testing link using role-based locator at (196, 207) on internal:role=link[name="A/B Testing"i]
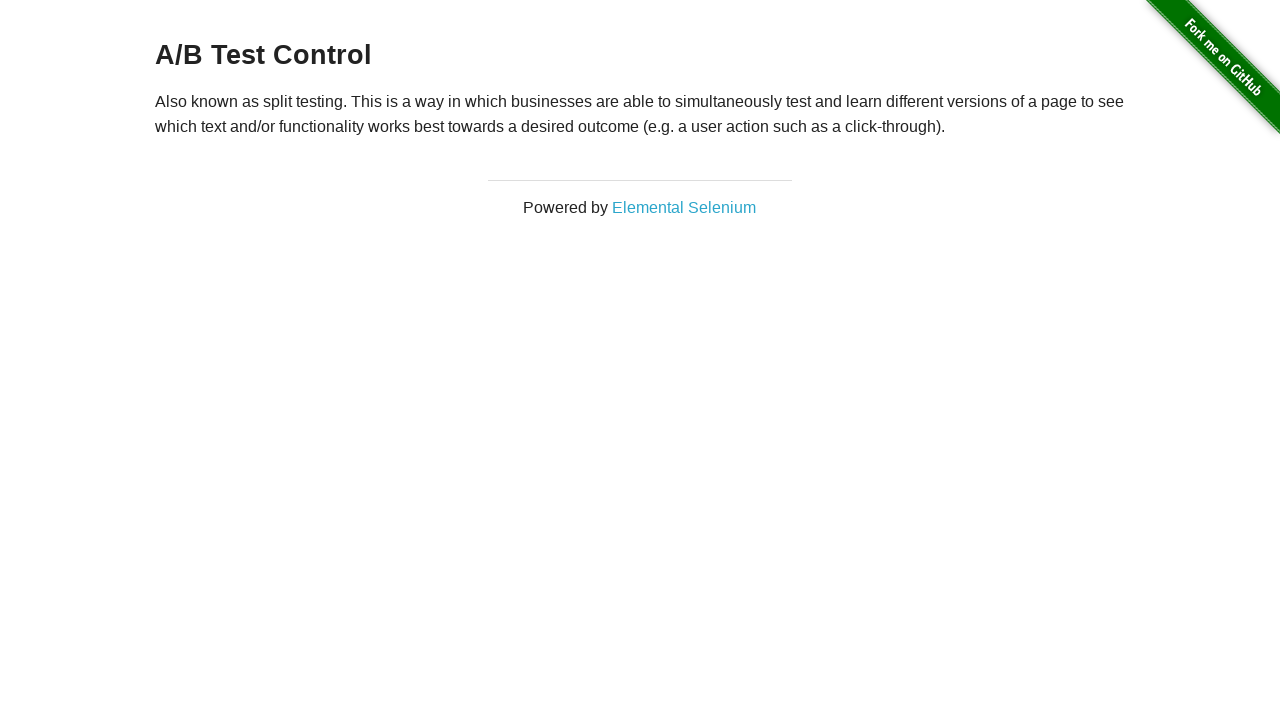

Verified URL changed to A/B Testing page at https://the-internet.herokuapp.com/abtest
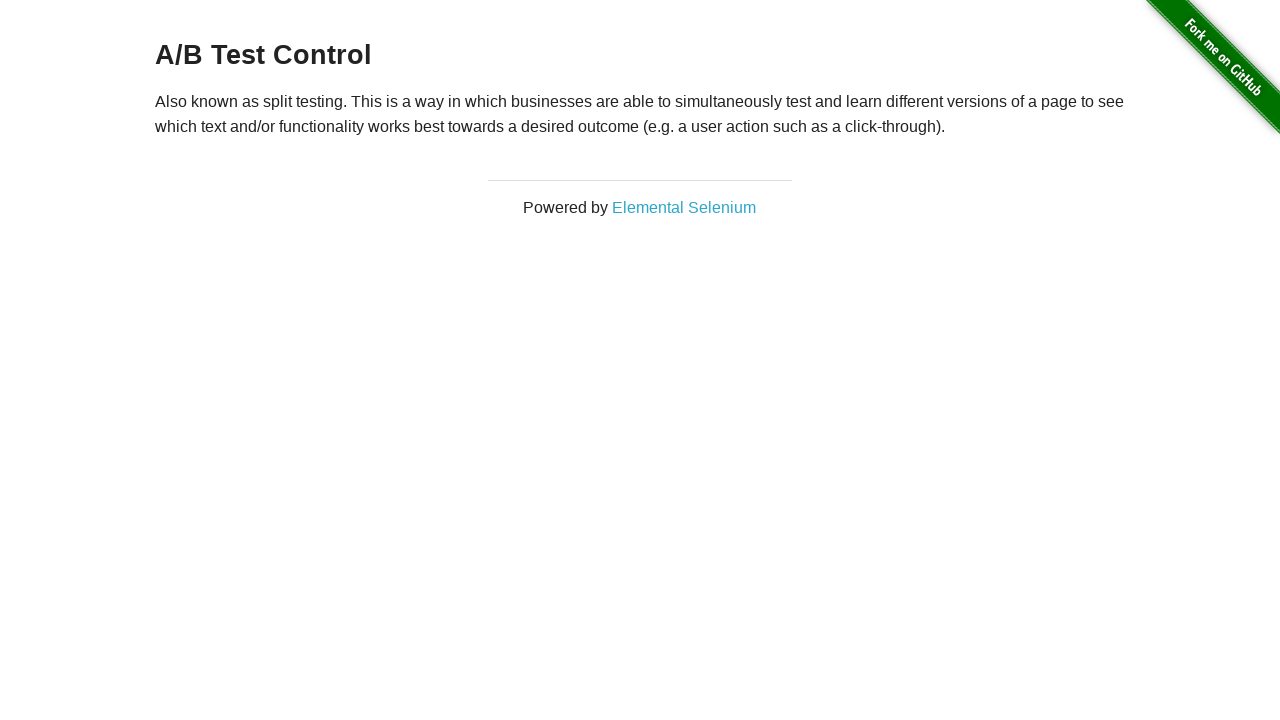

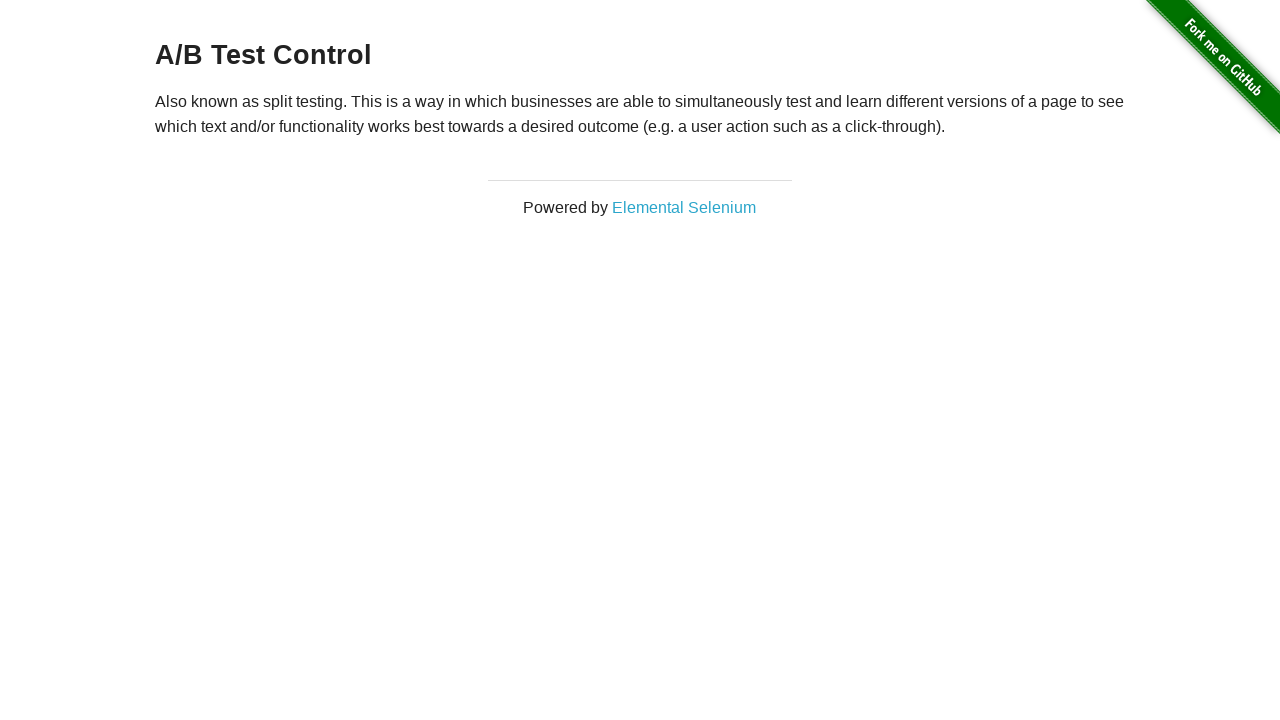